Tests drag and drop functionality on jQueryUI demo page by switching to an iframe and dragging an element to a drop target

Starting URL: https://jqueryui.com/droppable/

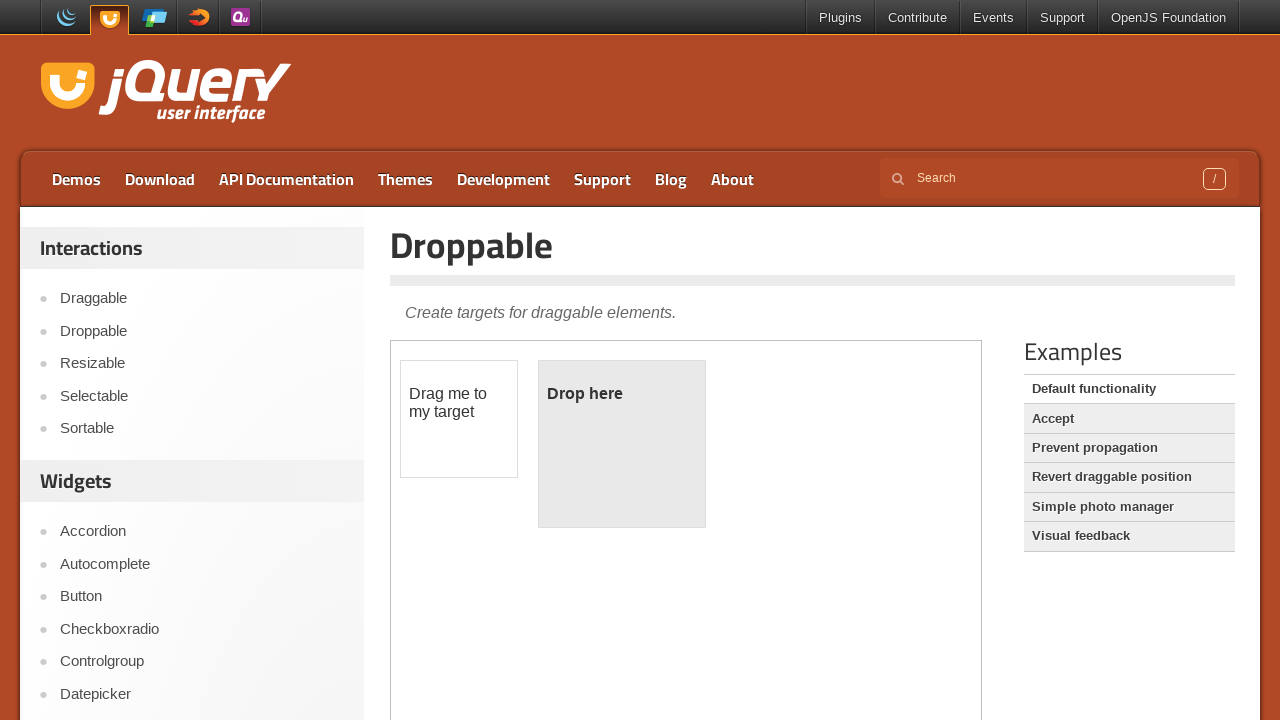

Located the demo iframe
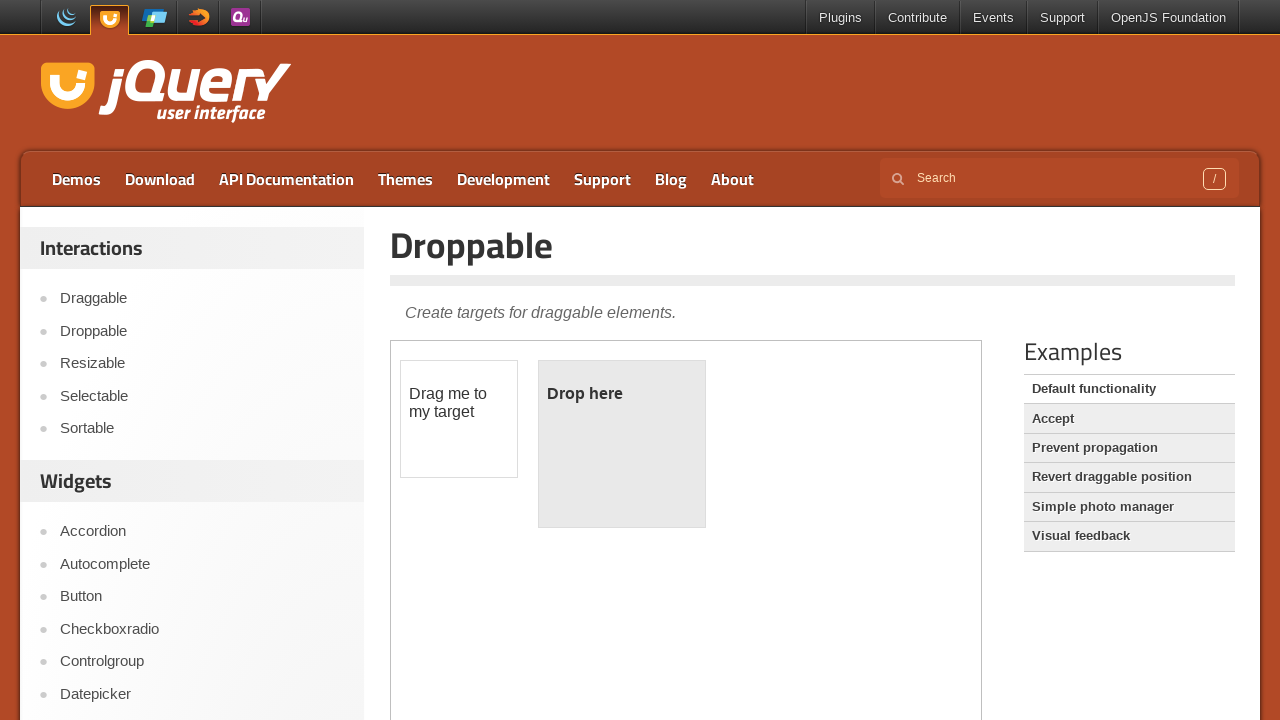

Clicked on the draggable element at (459, 419) on iframe.demo-frame >> internal:control=enter-frame >> #draggable
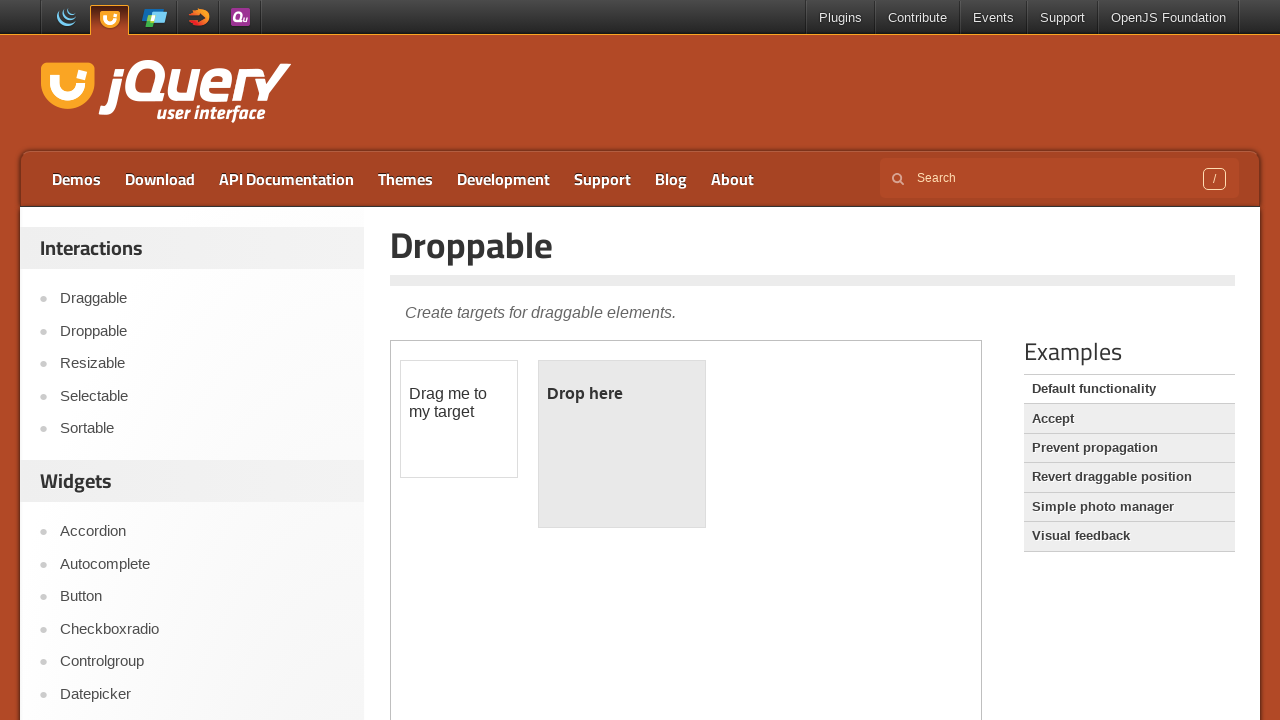

Dragged the element to the drop target successfully at (622, 444)
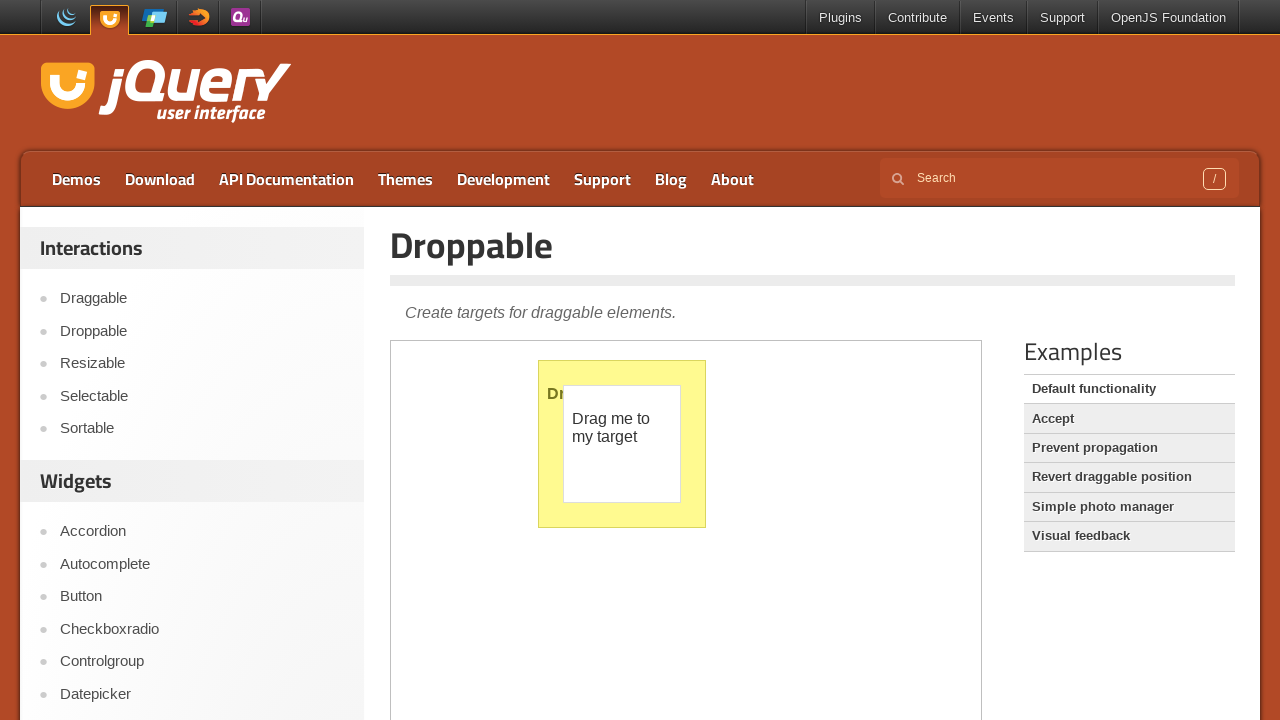

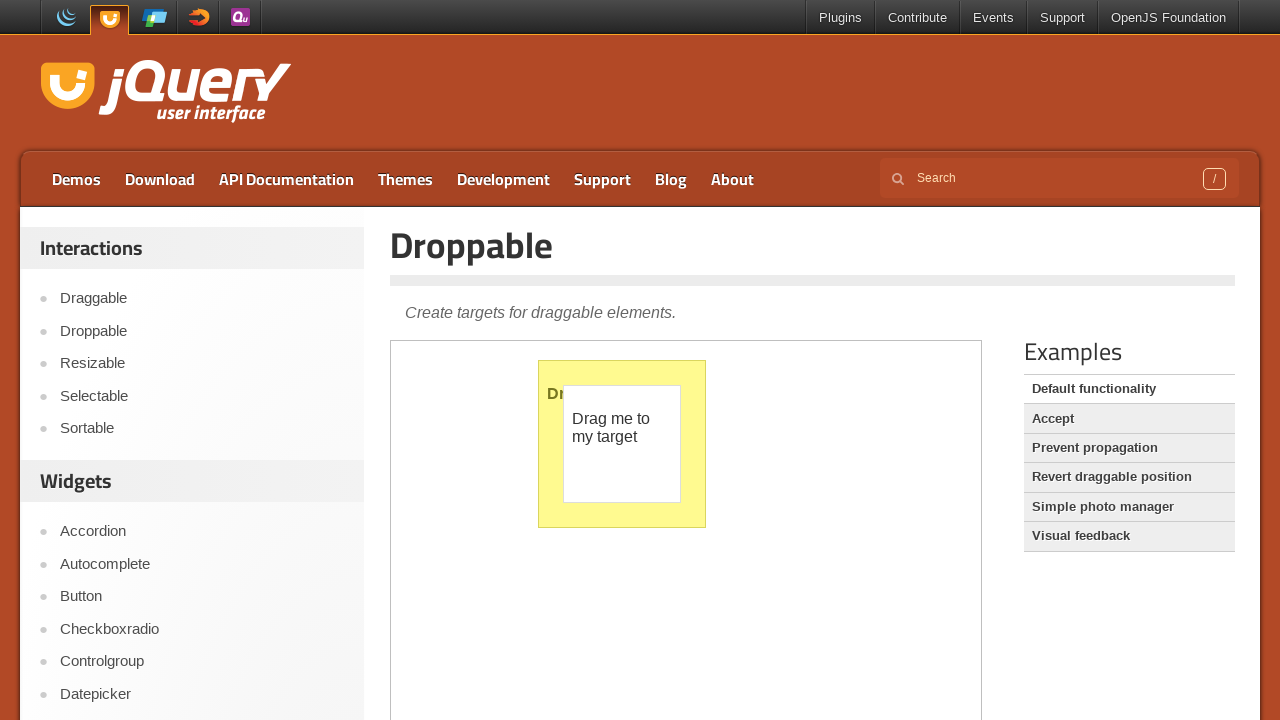